Tests the search functionality on Python.org by searching for "pycon" and verifying results are displayed

Starting URL: https://www.python.org

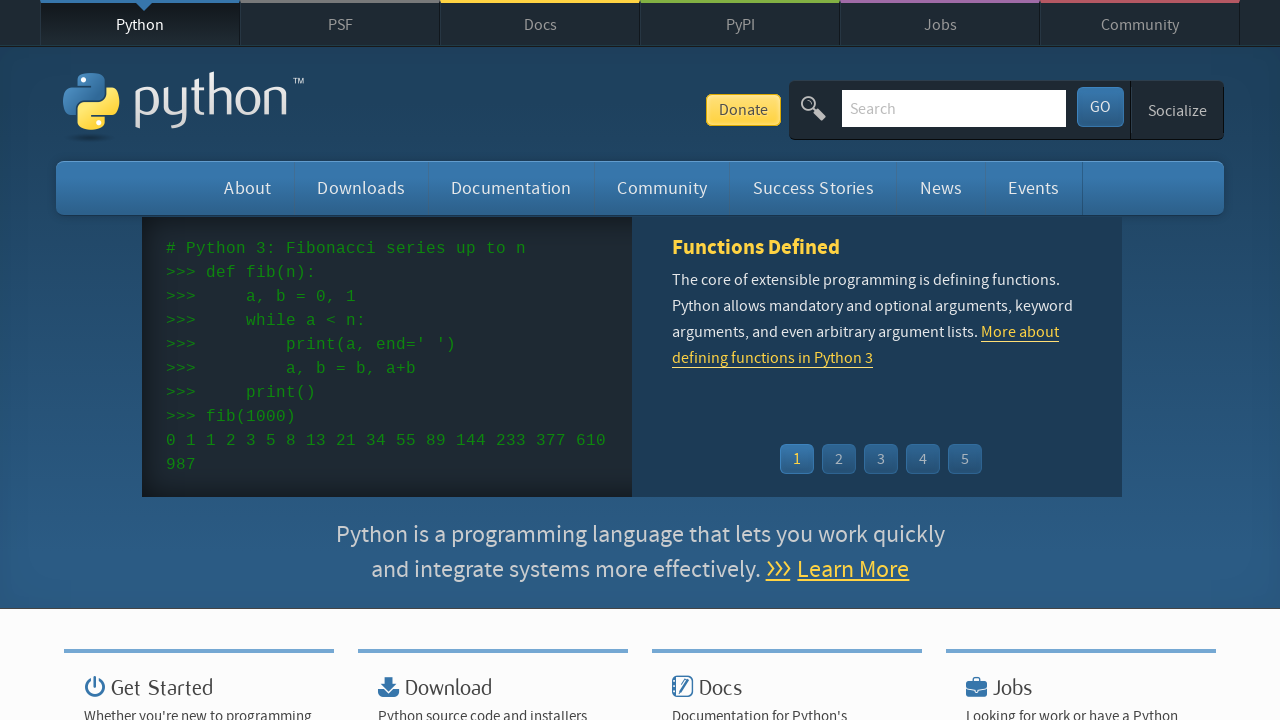

Verified page title contains 'Python'
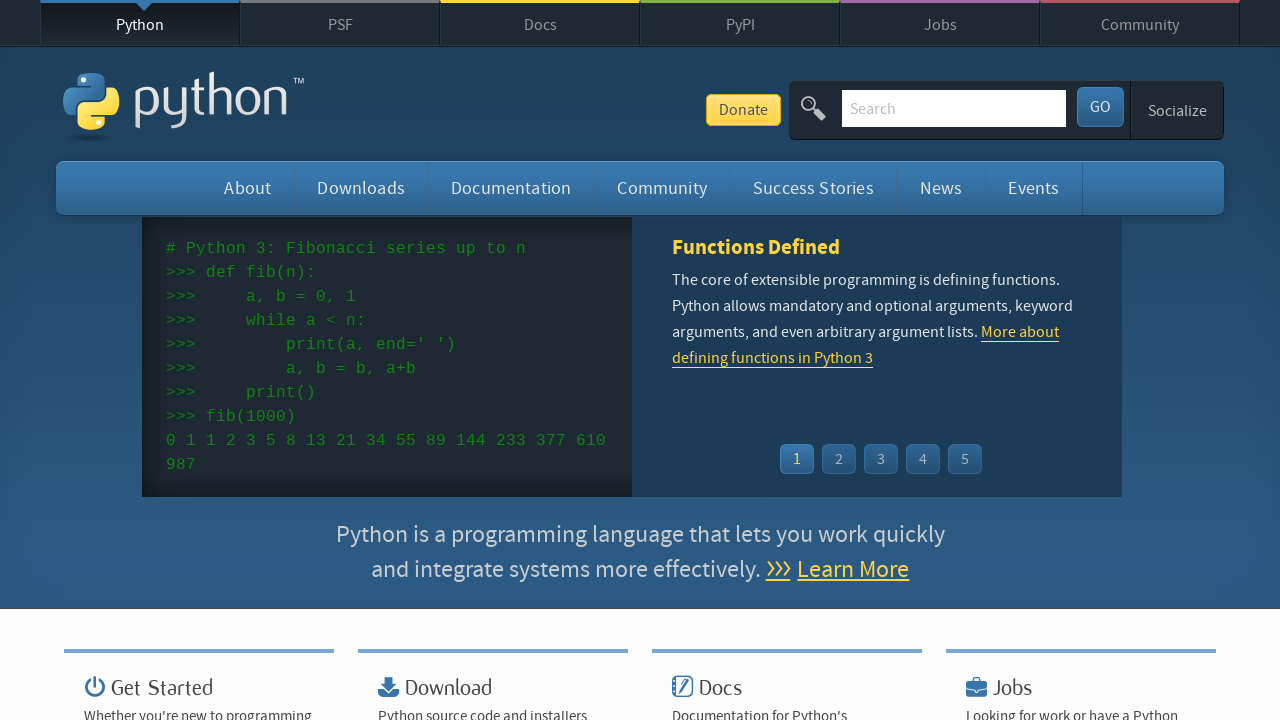

Filled search field with 'pycon' on input[name='q']
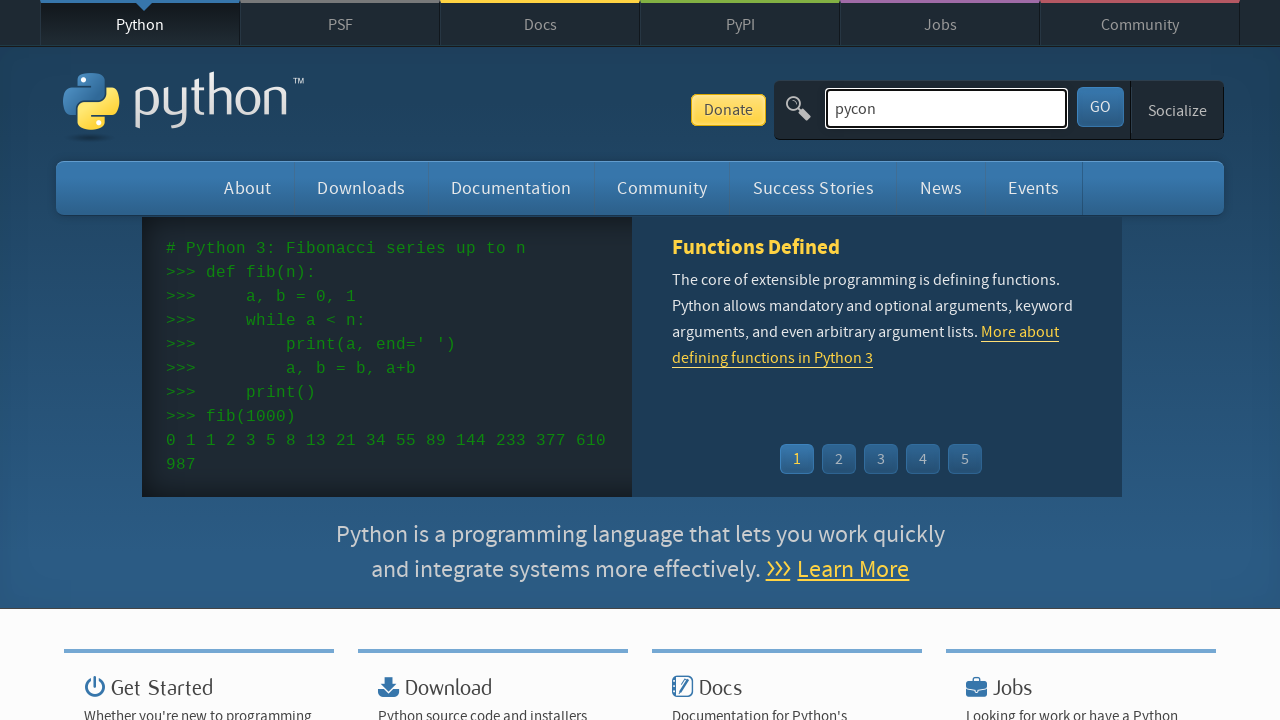

Clicked submit button to search for 'pycon' at (1100, 107) on button[type='submit']
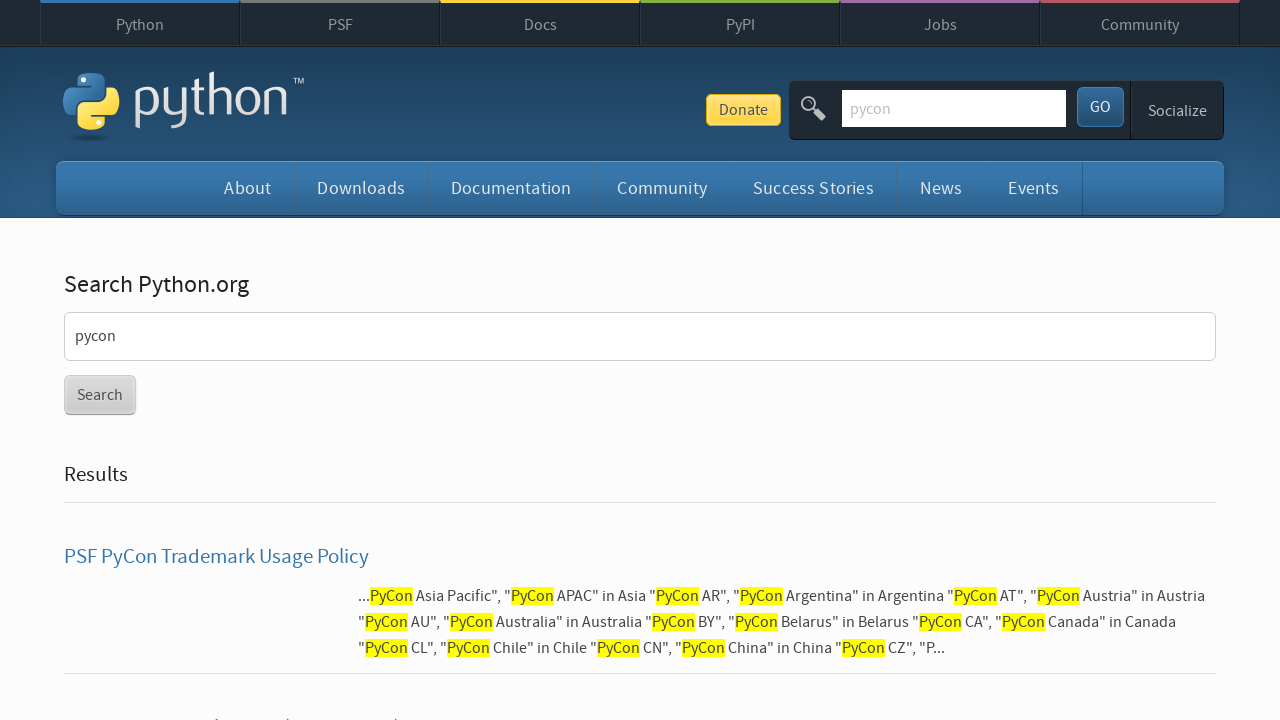

Search results loaded and verified
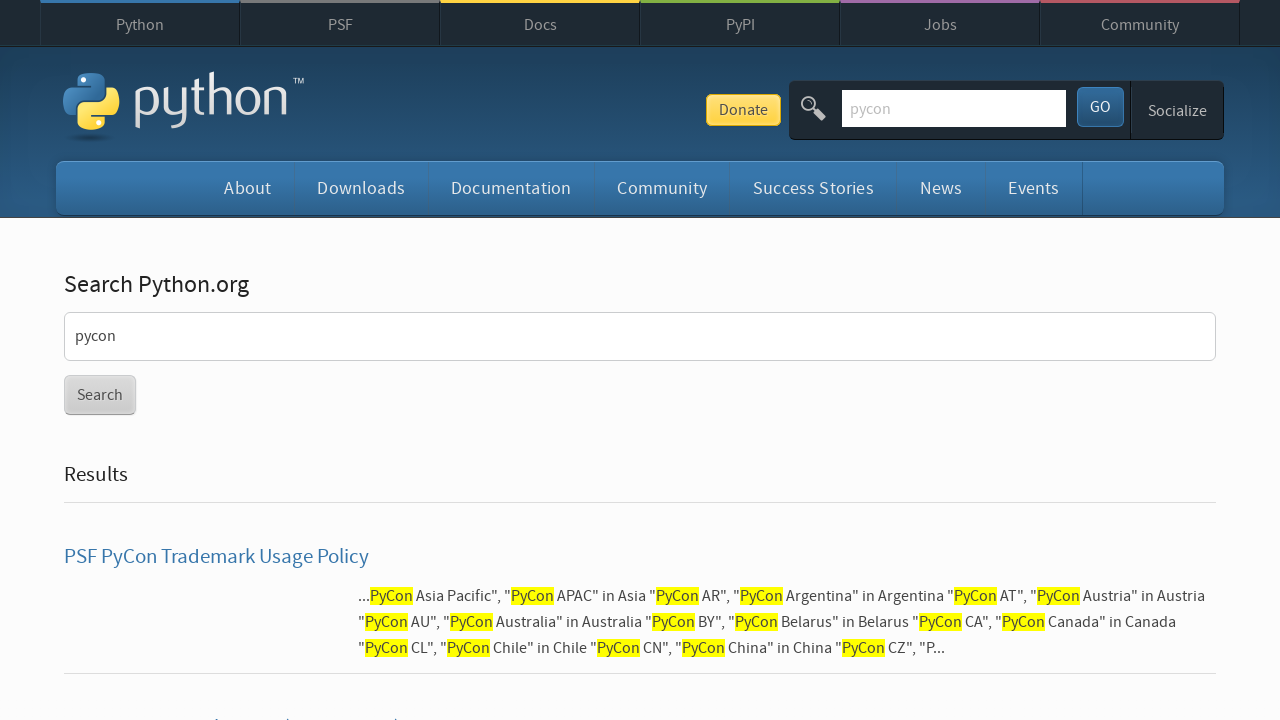

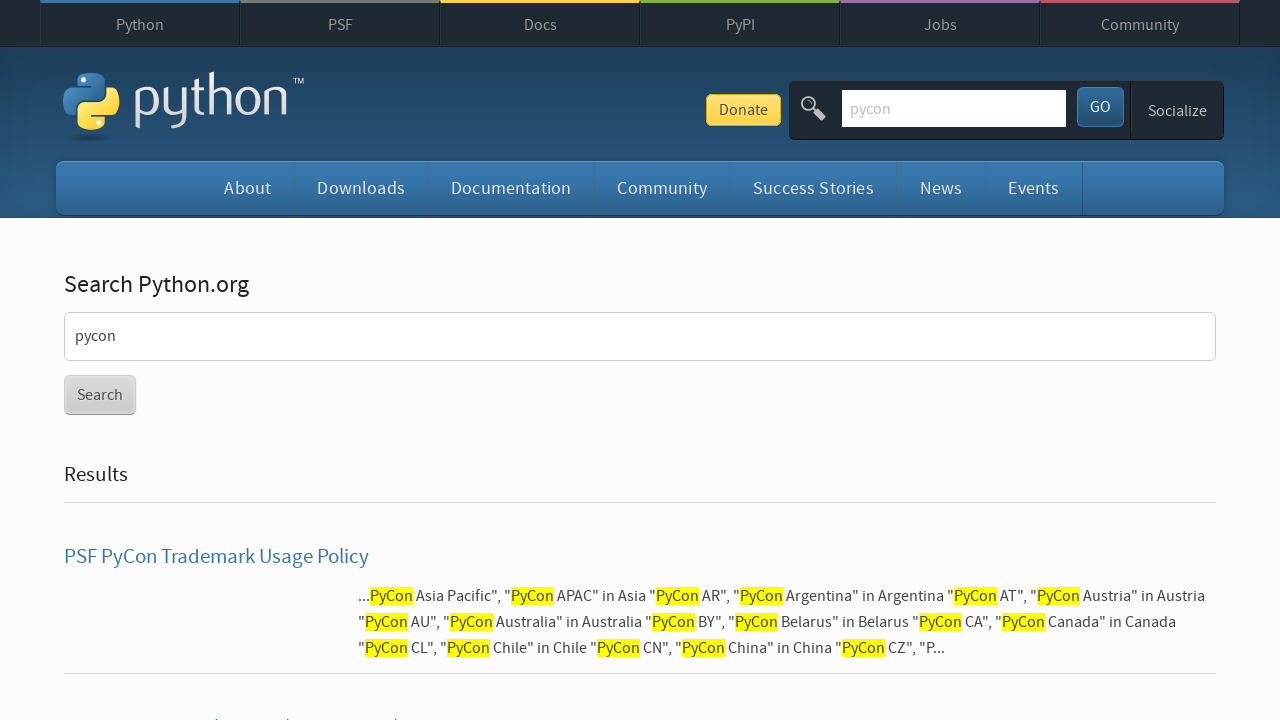